Navigates to LiveScore website, then navigates to a specific sports category (Champions League football) and scrolls down the page multiple times to view content.

Starting URL: http://www.livescore.com/

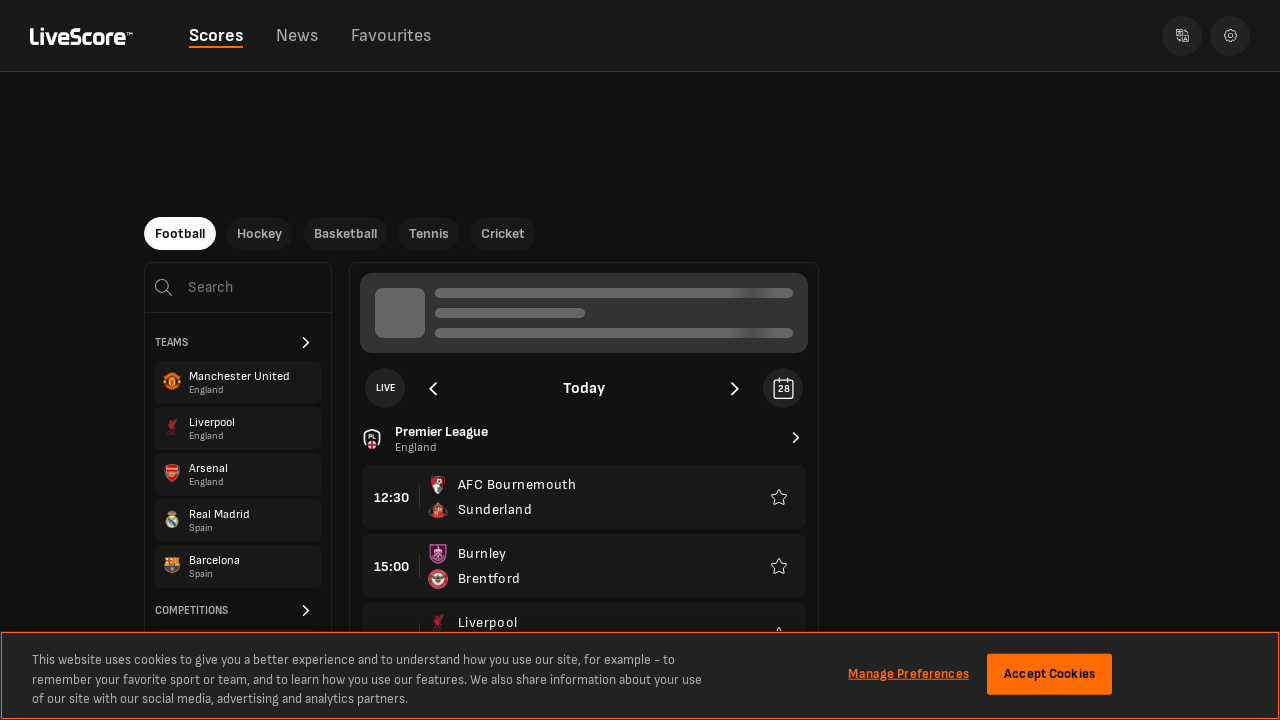

Navigated to LiveScore Champions League page
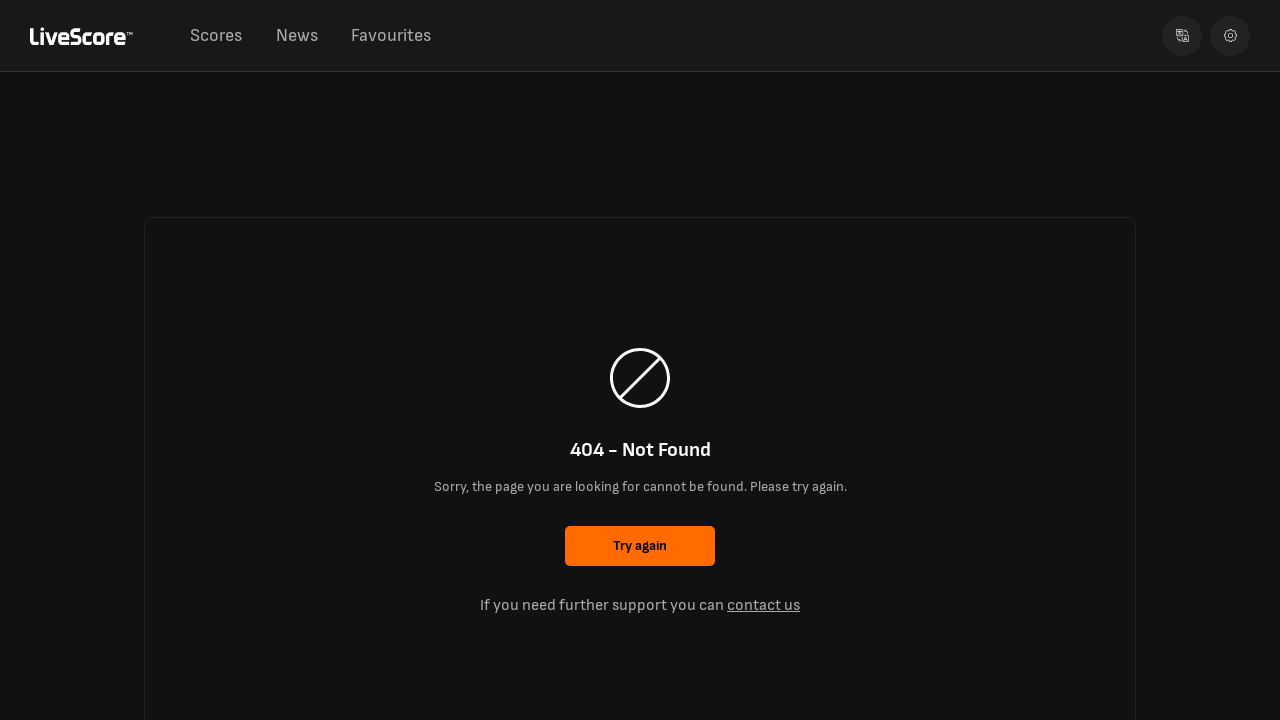

Waited for page to load (networkidle state)
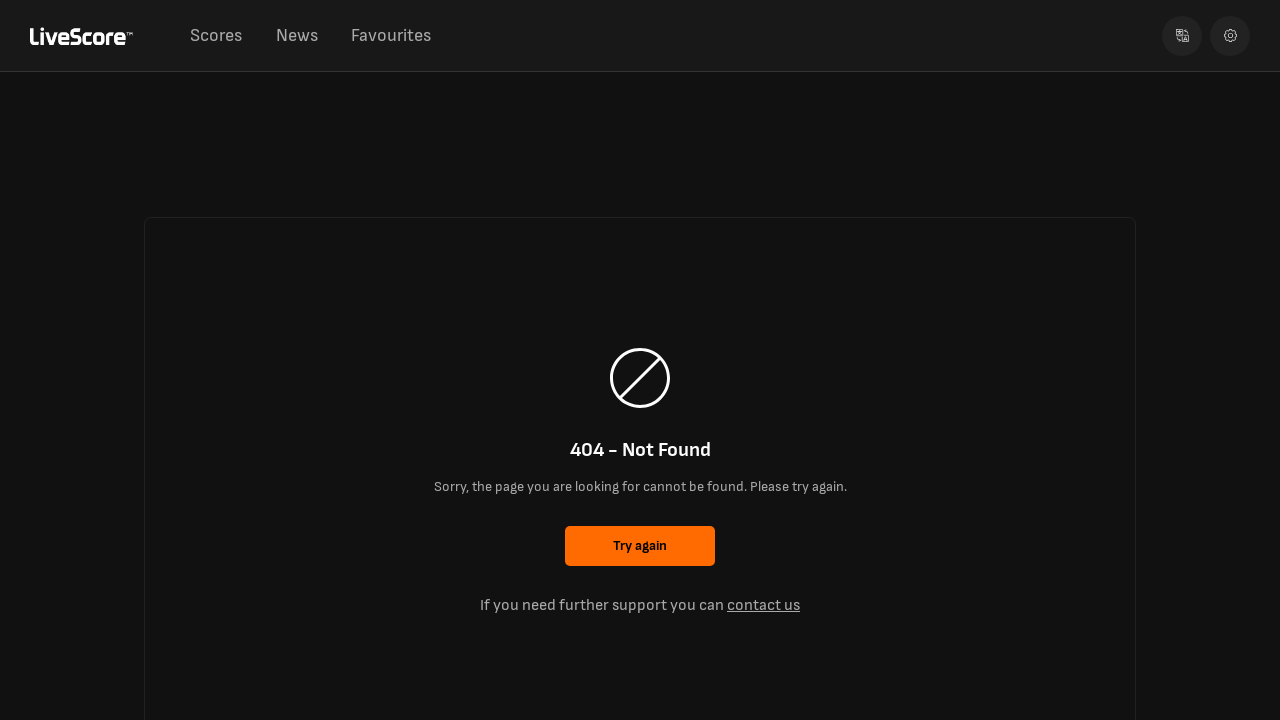

Scrolled down 200px to view more content
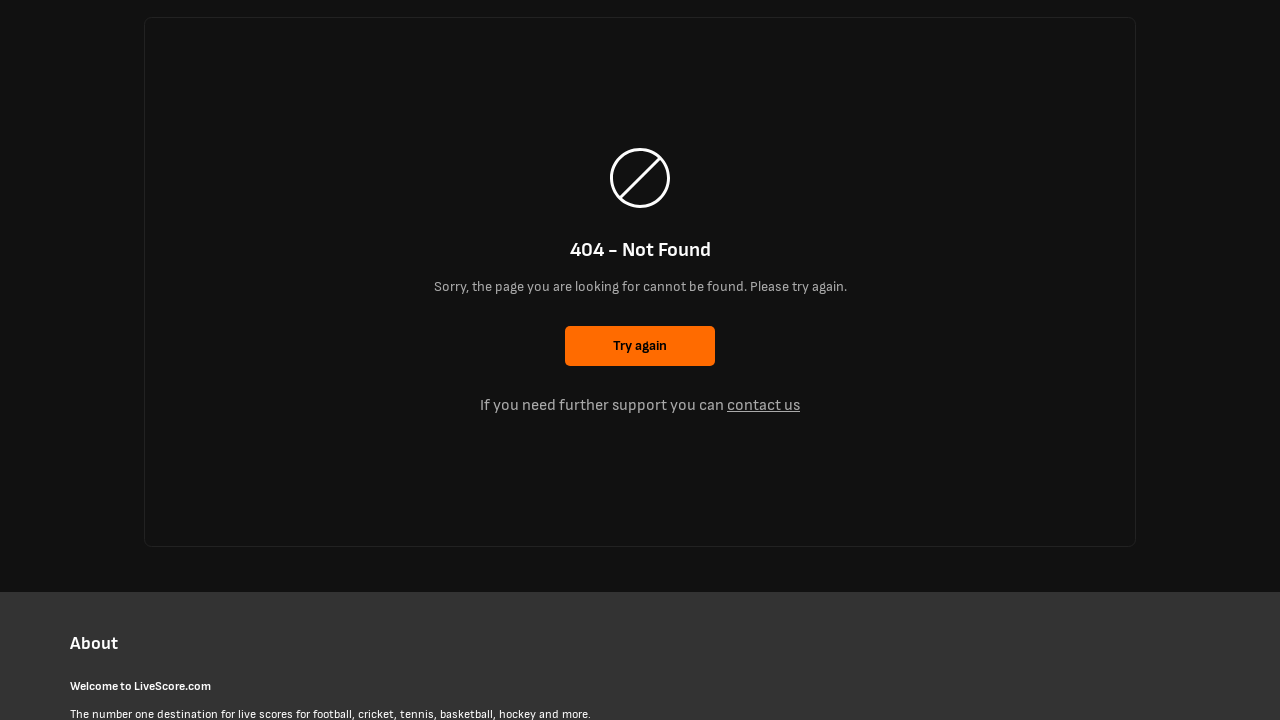

Scrolled down 400px to view additional content
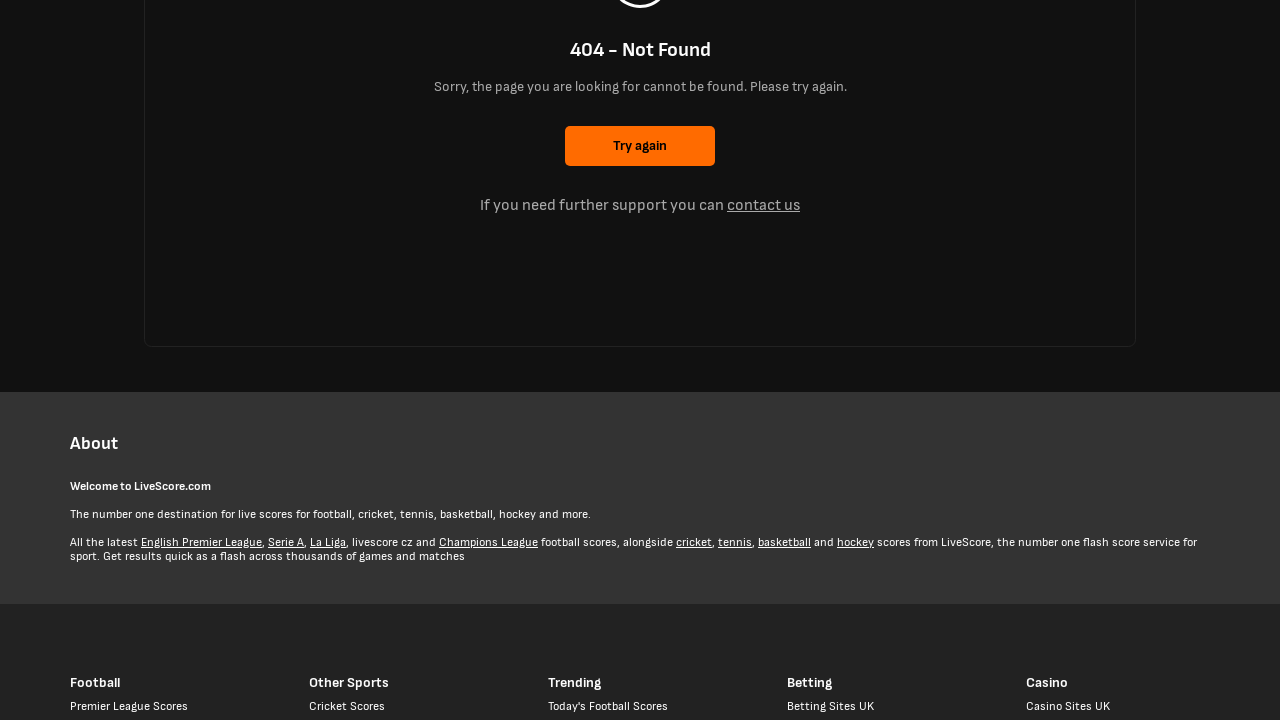

Scrolled down 600px to view more matches and standings
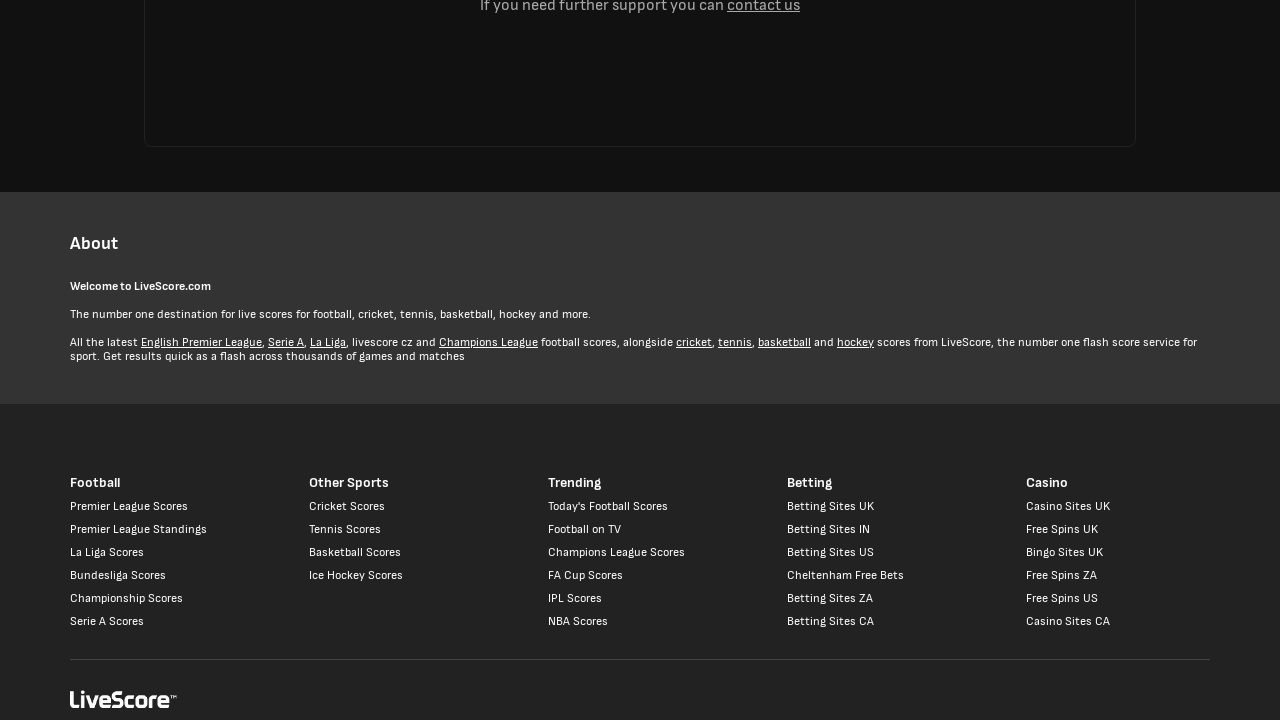

Scrolled down 800px to view further page content
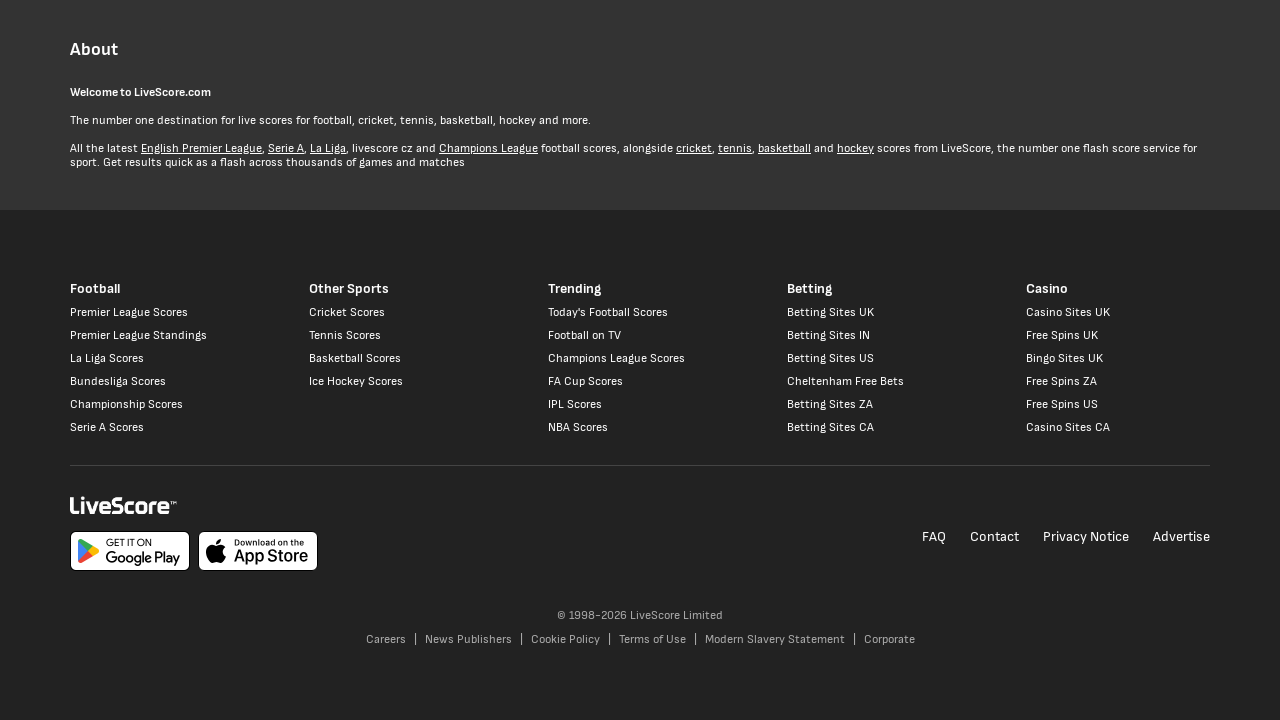

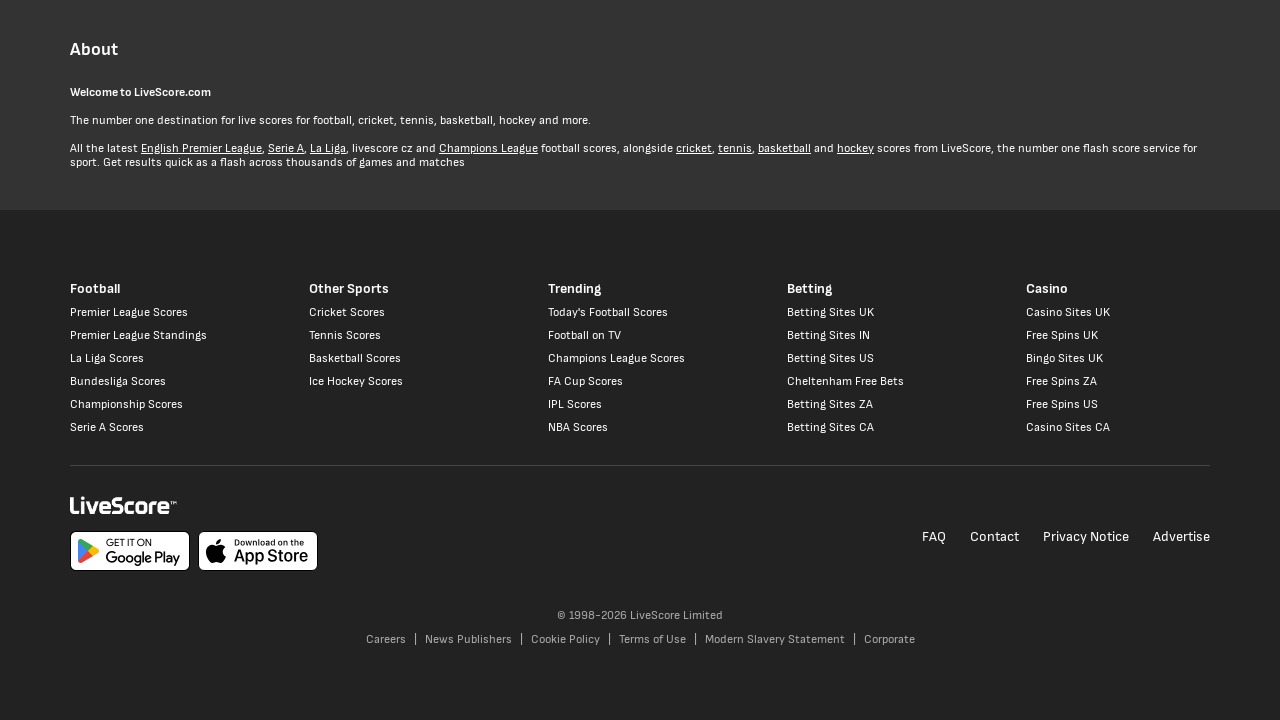